Verifies that the login form page has the correct page title

Starting URL: https://training-support.net/webelements/login-form

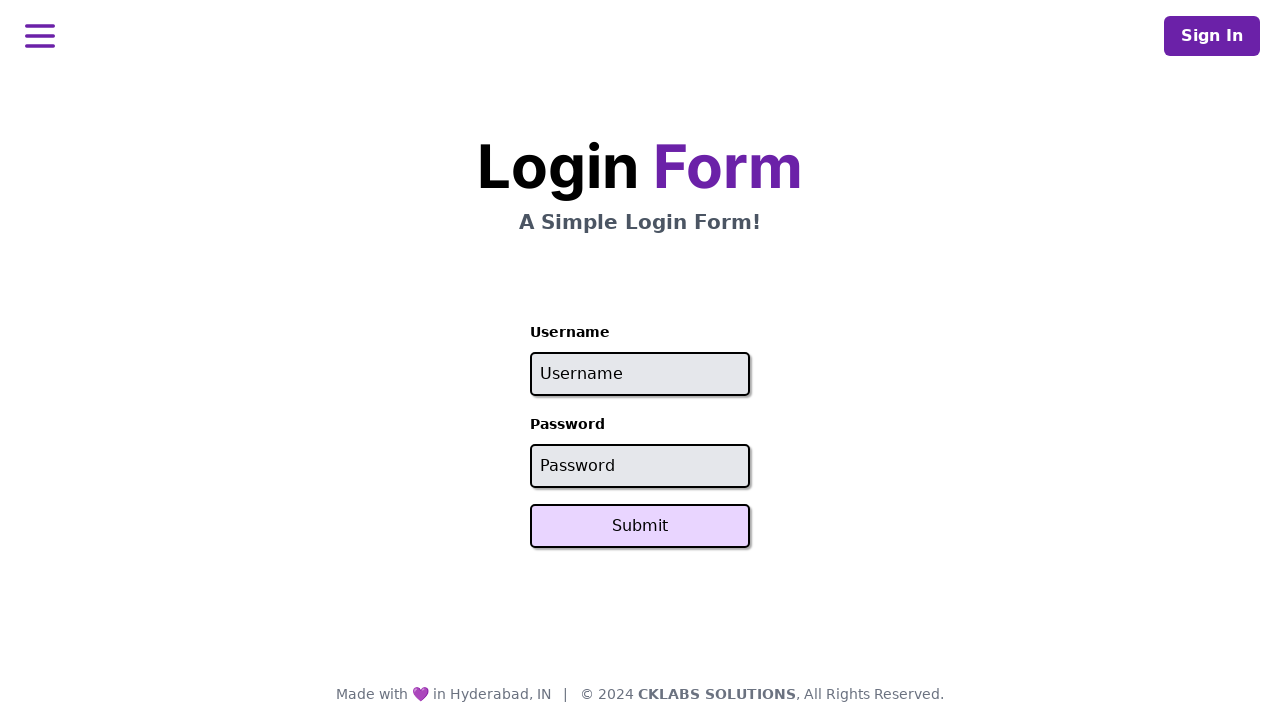

Navigated to login form page
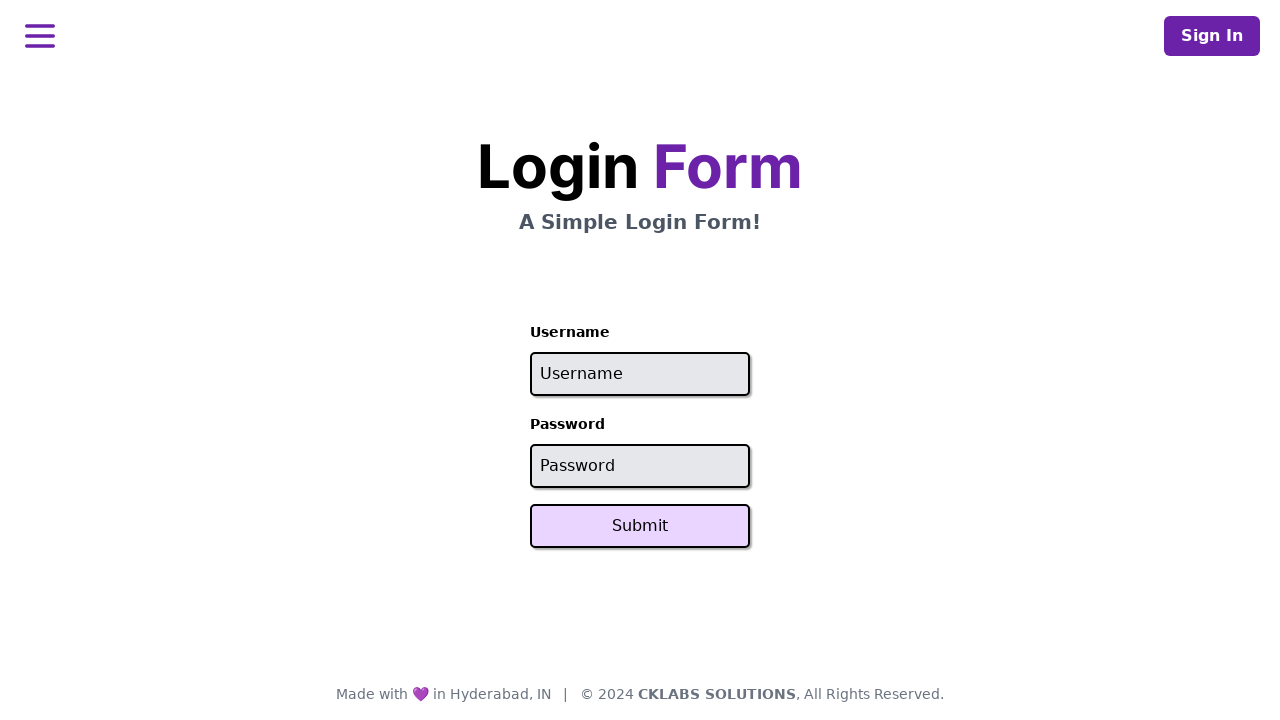

Verified page title is 'Selenium: Login Form'
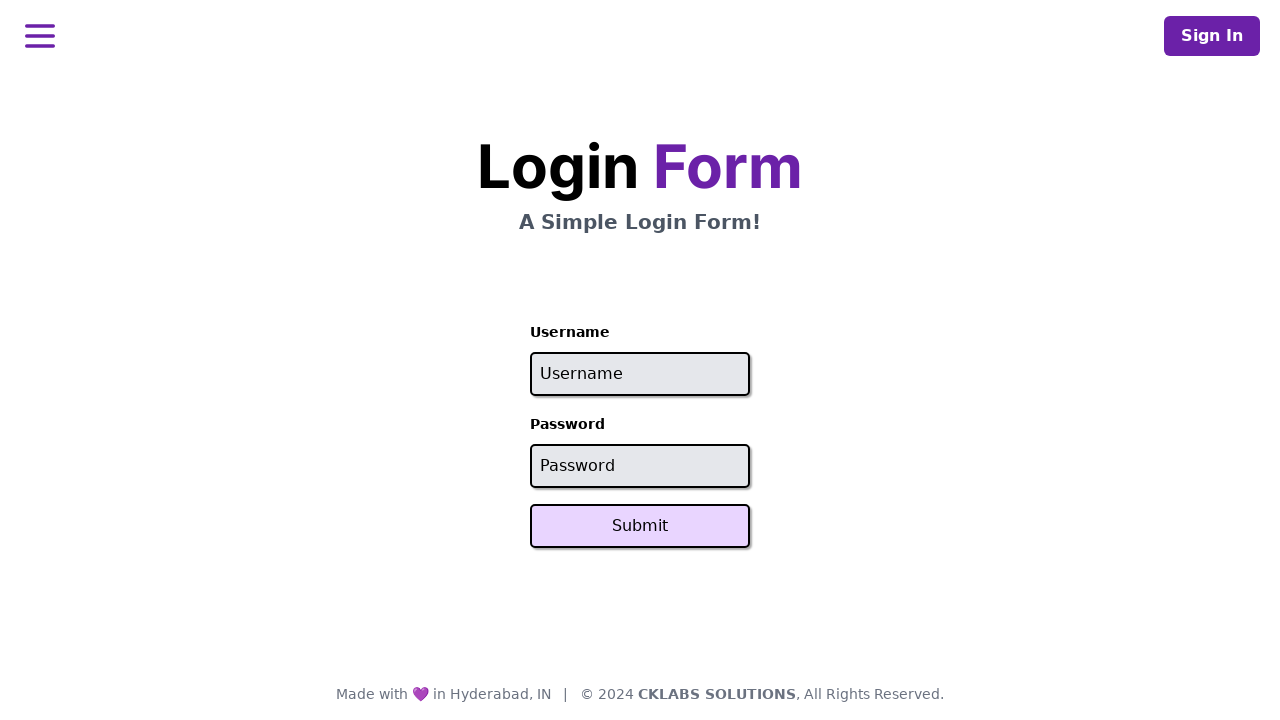

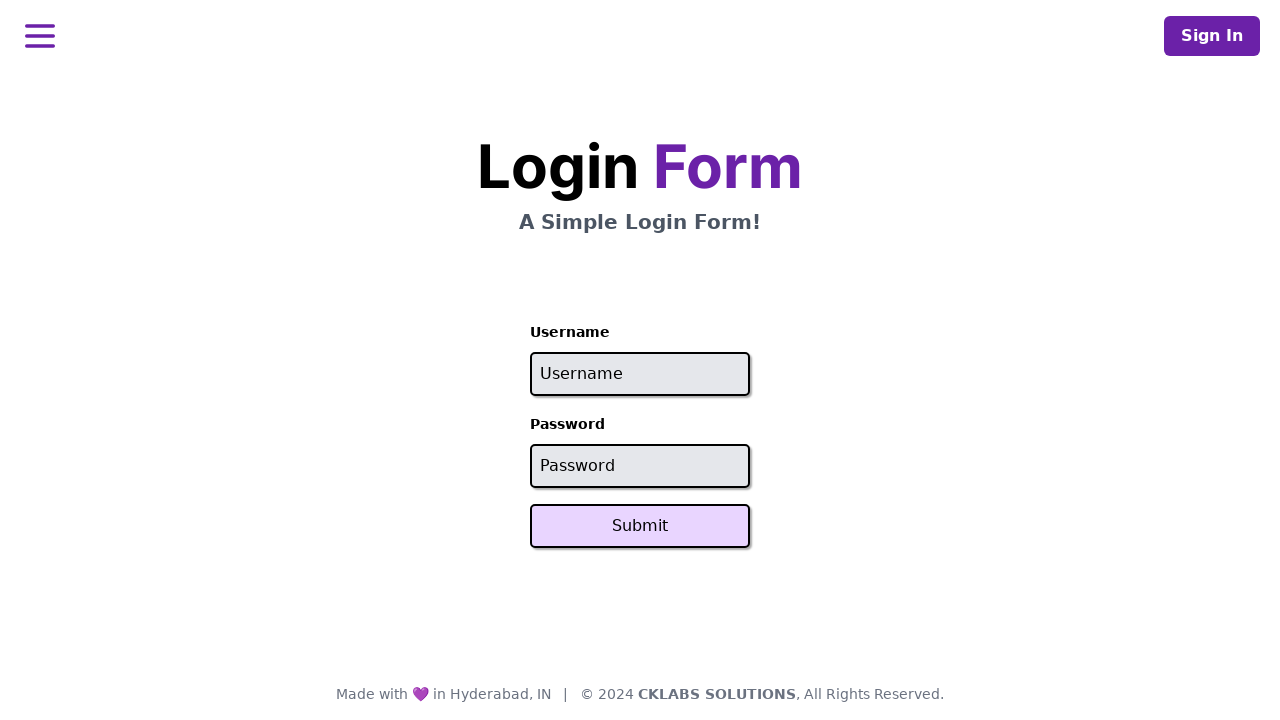